Tests hover interaction by moving mouse over an avatar image and verifying that user information appears

Starting URL: http://the-internet.herokuapp.com/hovers

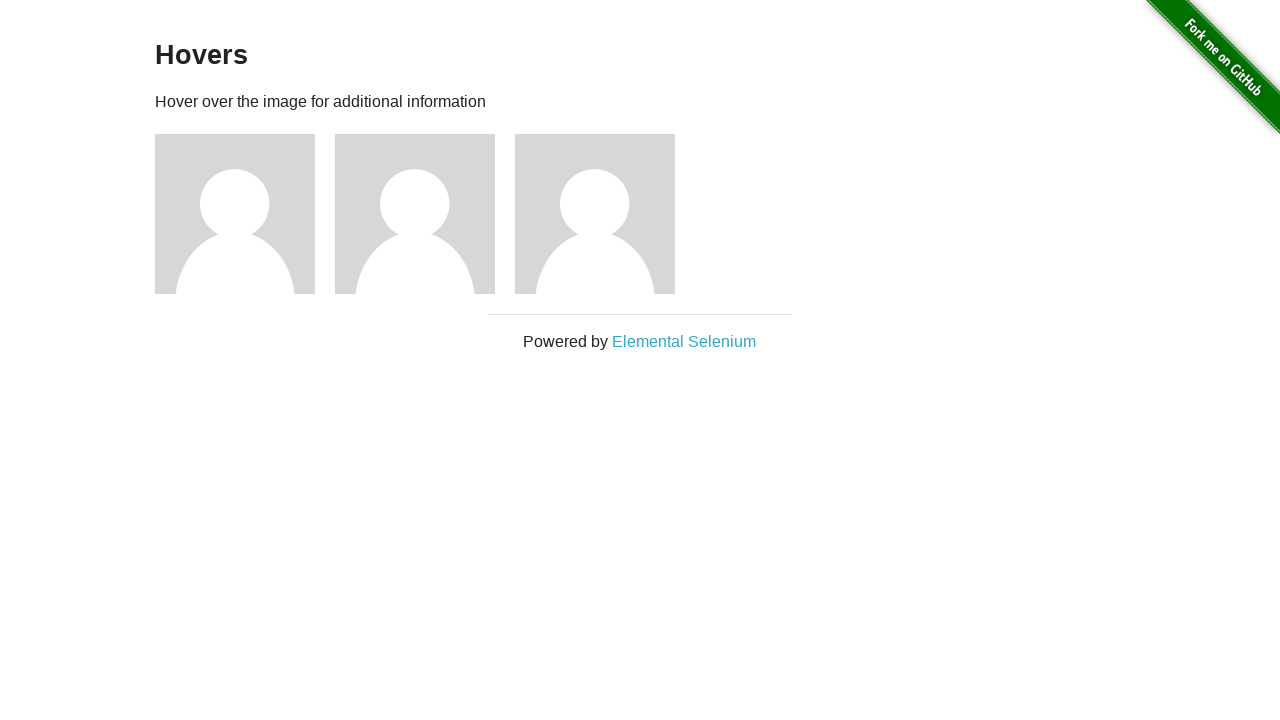

Navigated to hovers page
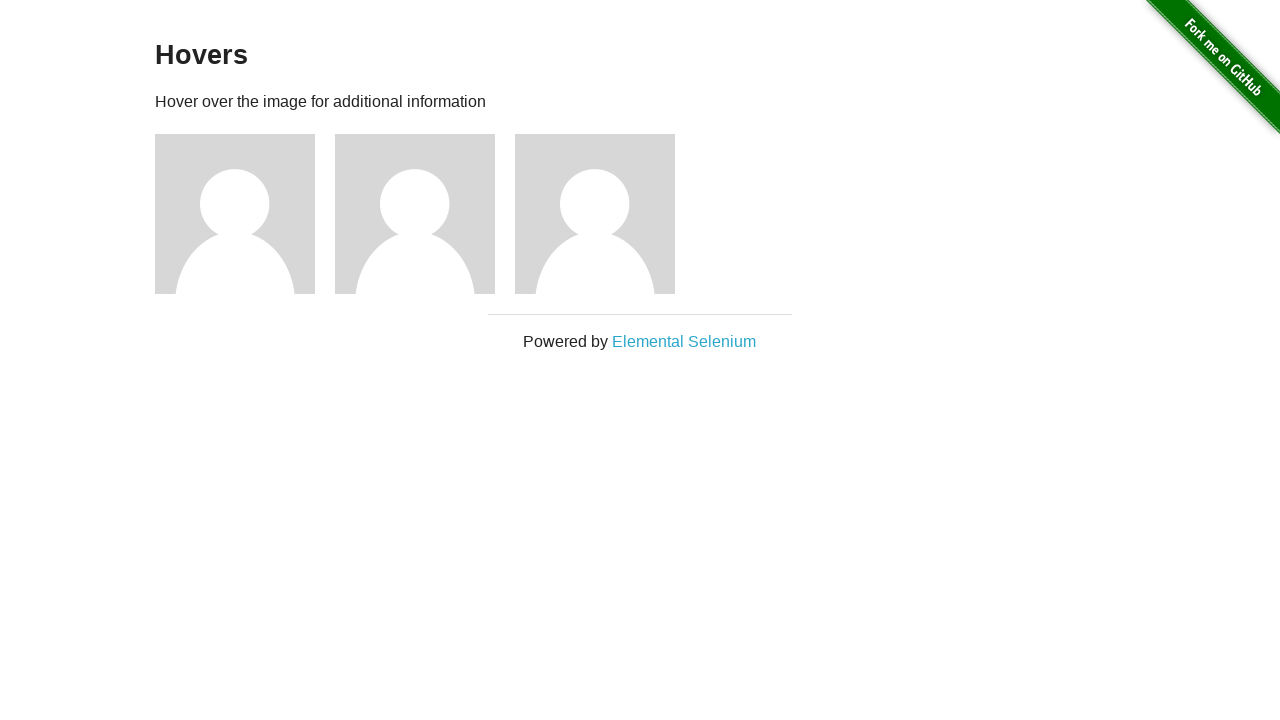

Located the third avatar image
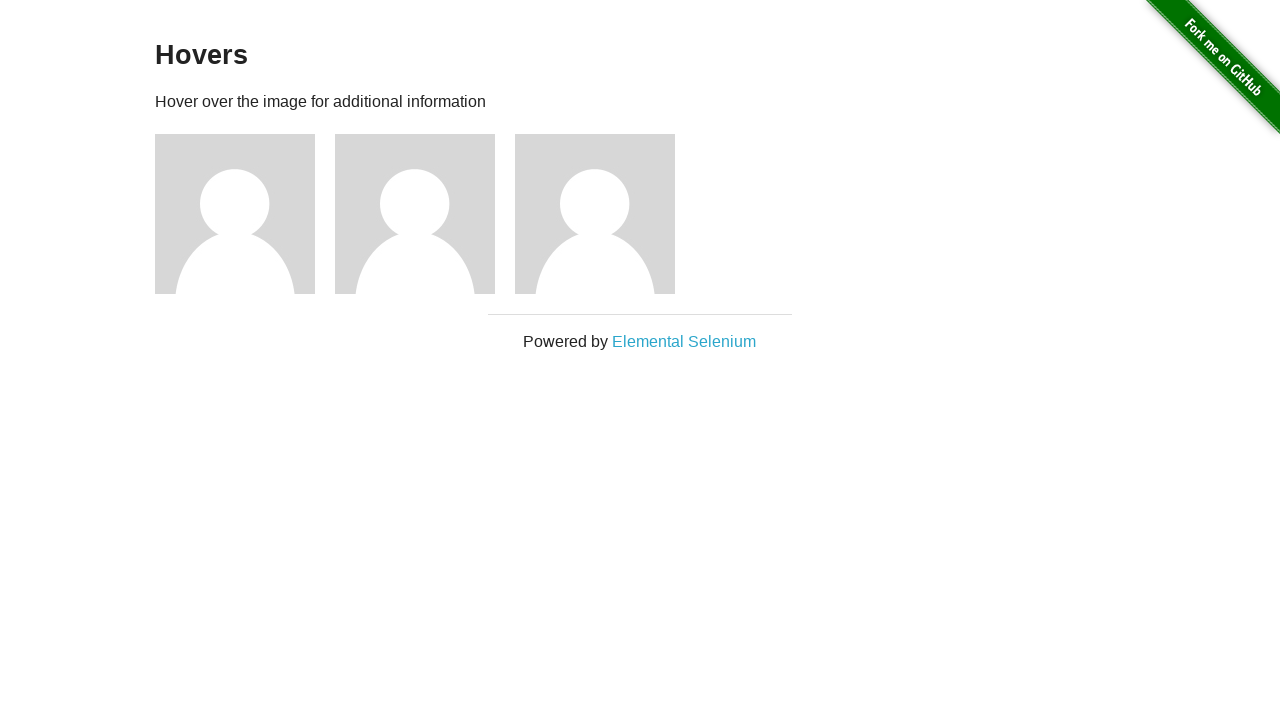

Hovered over the third avatar image at (235, 214) on .figure:nth-child(3) img
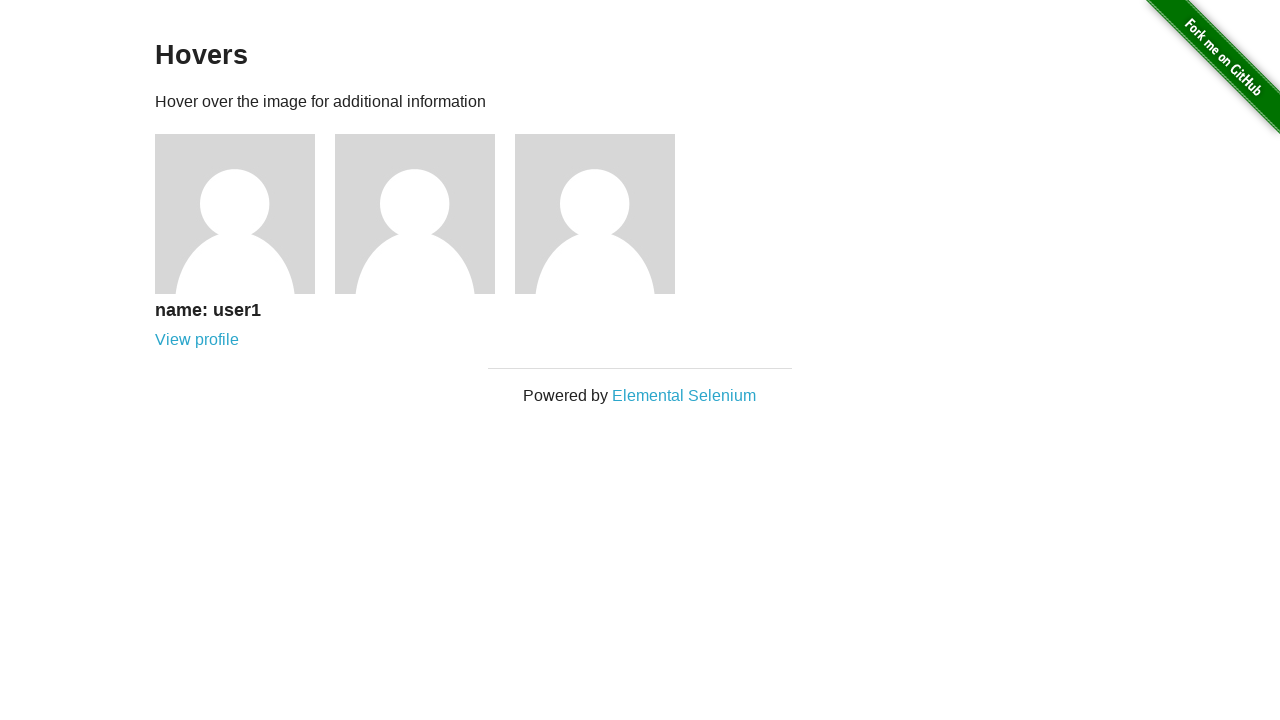

User information appeared after hover
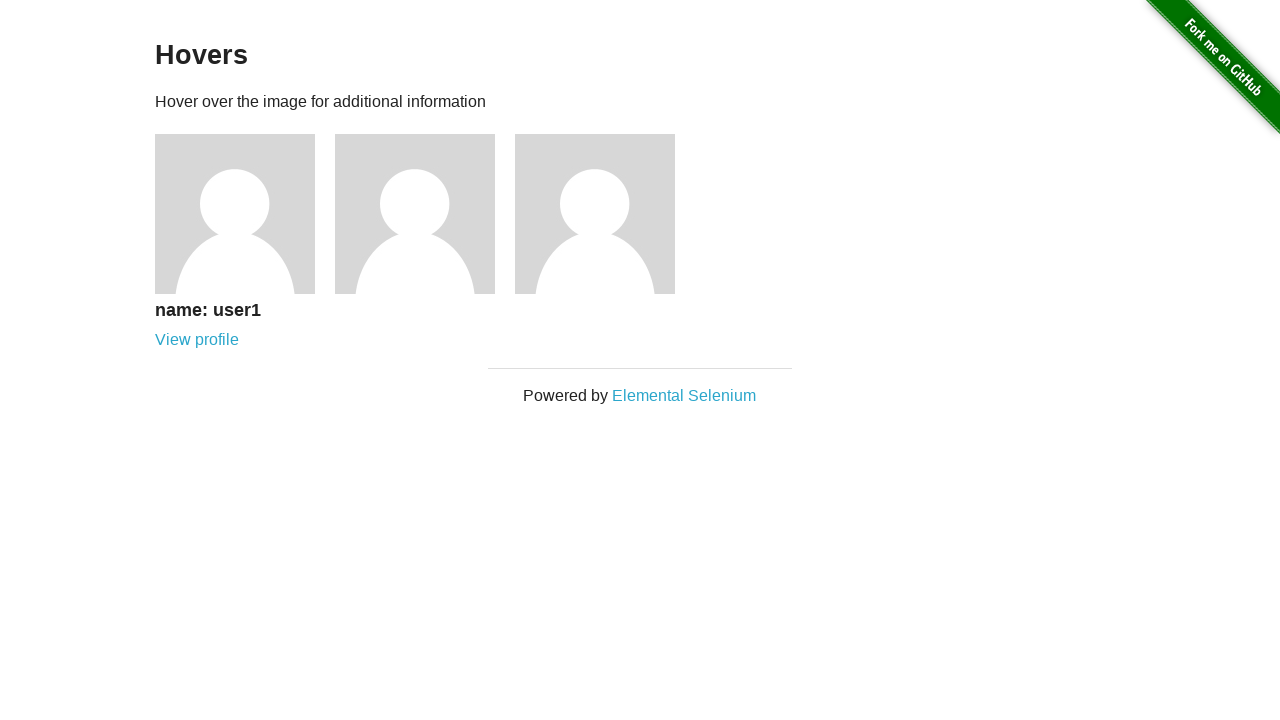

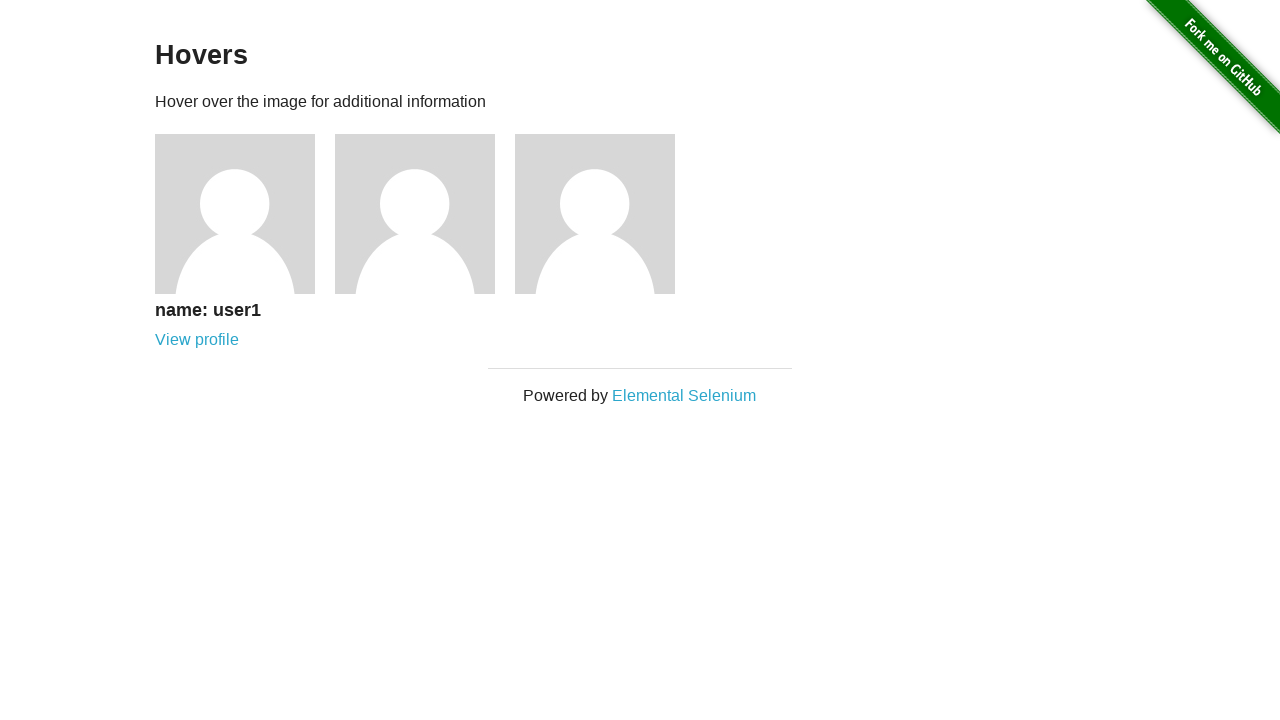